Tests that submitting the text box form with a valid full name displays the name in the output section

Starting URL: https://demoqa.com/text-box

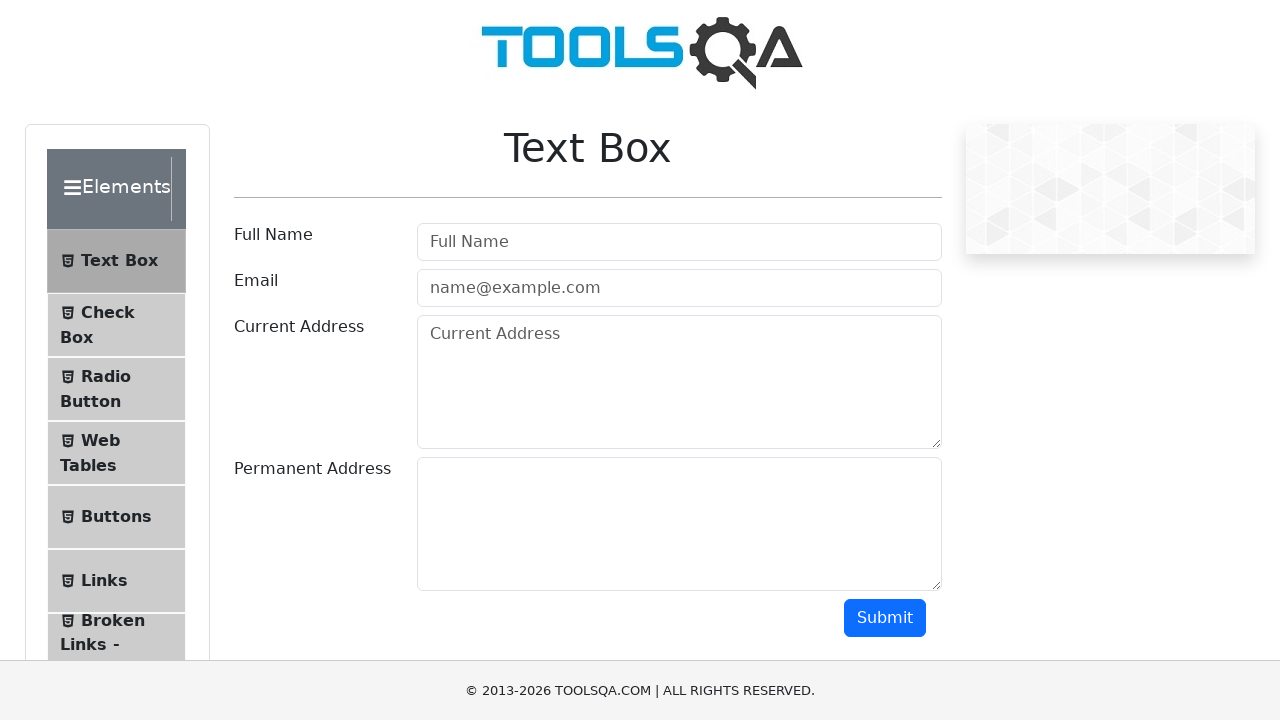

Filled full name field with 'John Smith' on #userName
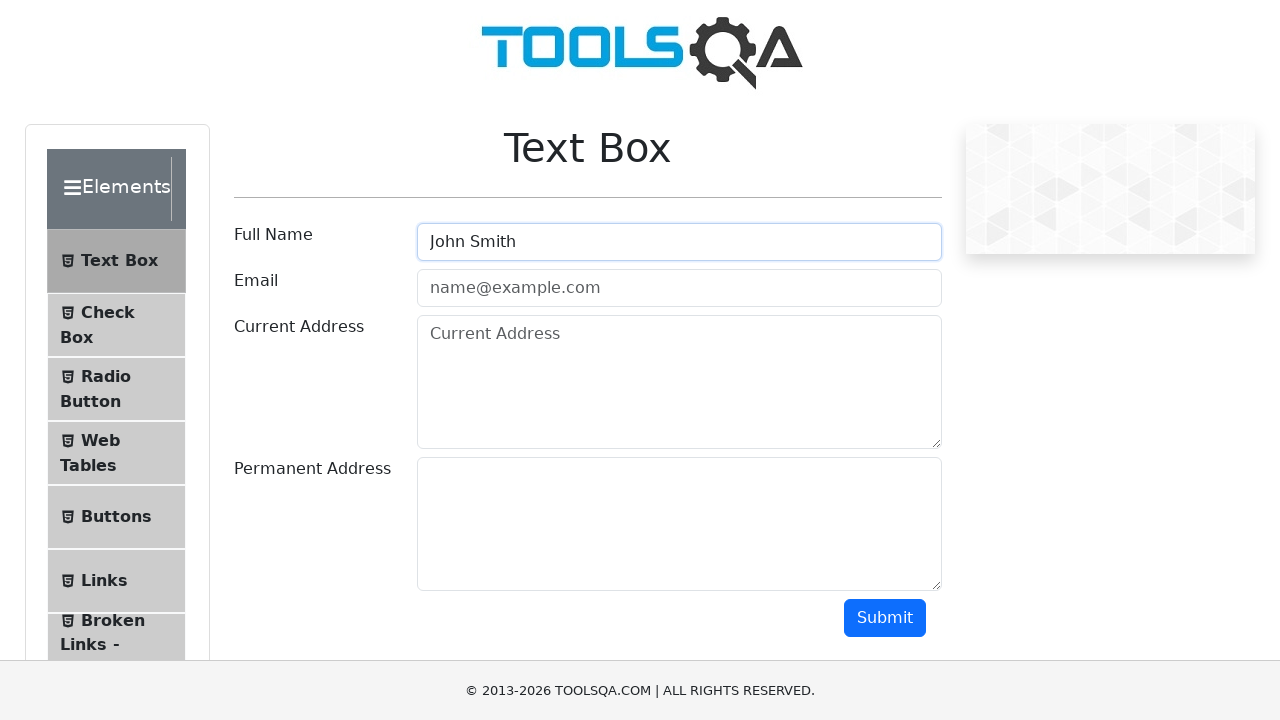

Clicked submit button at (885, 618) on #submit
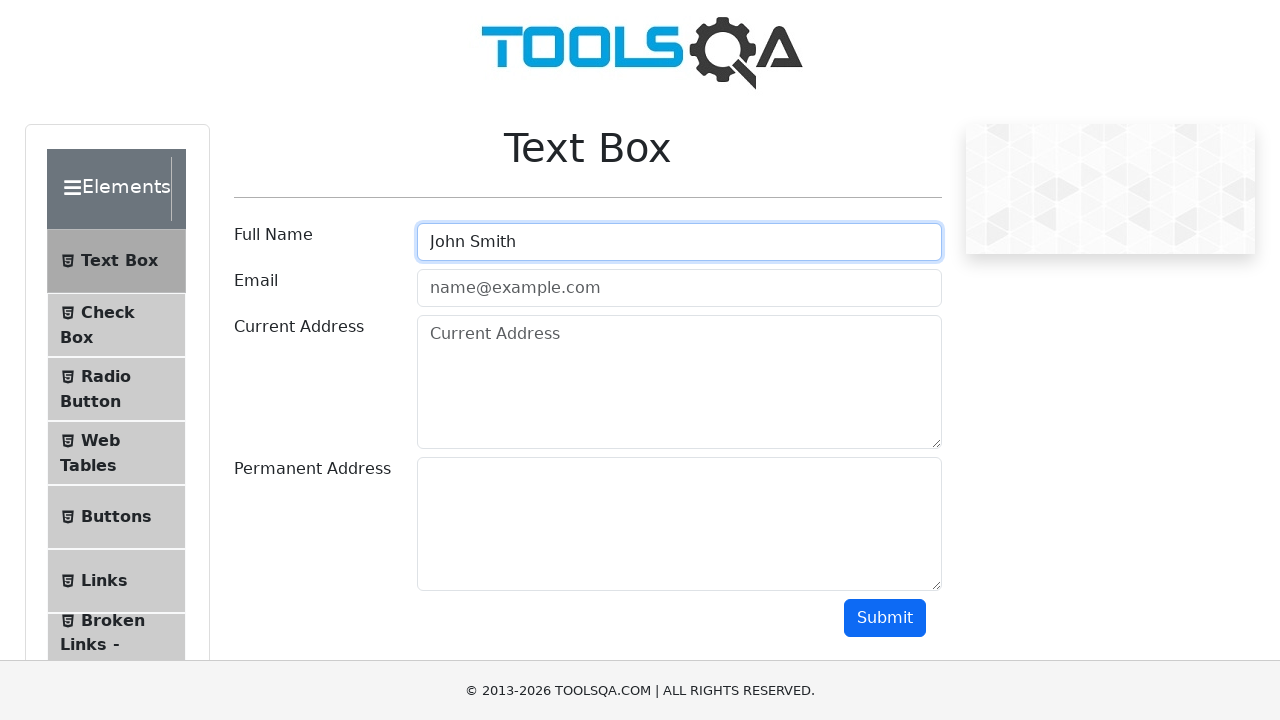

Name output section loaded
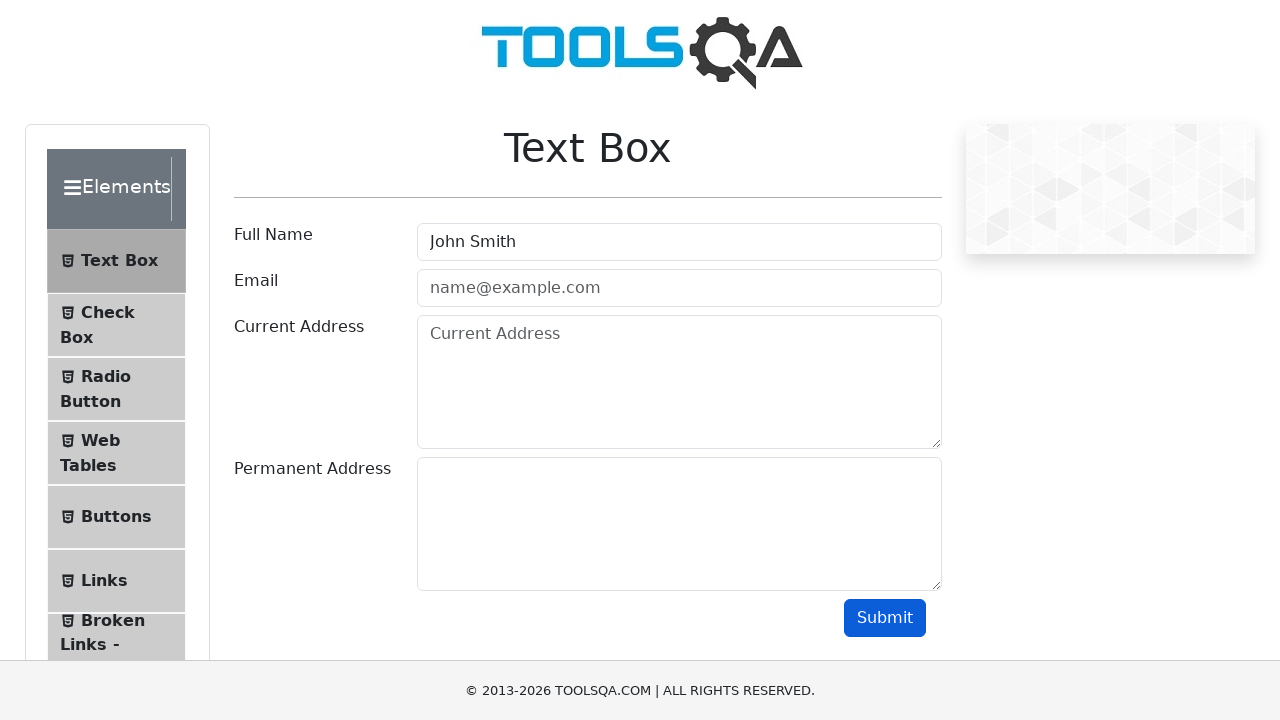

Verified that the name is displayed in the output section
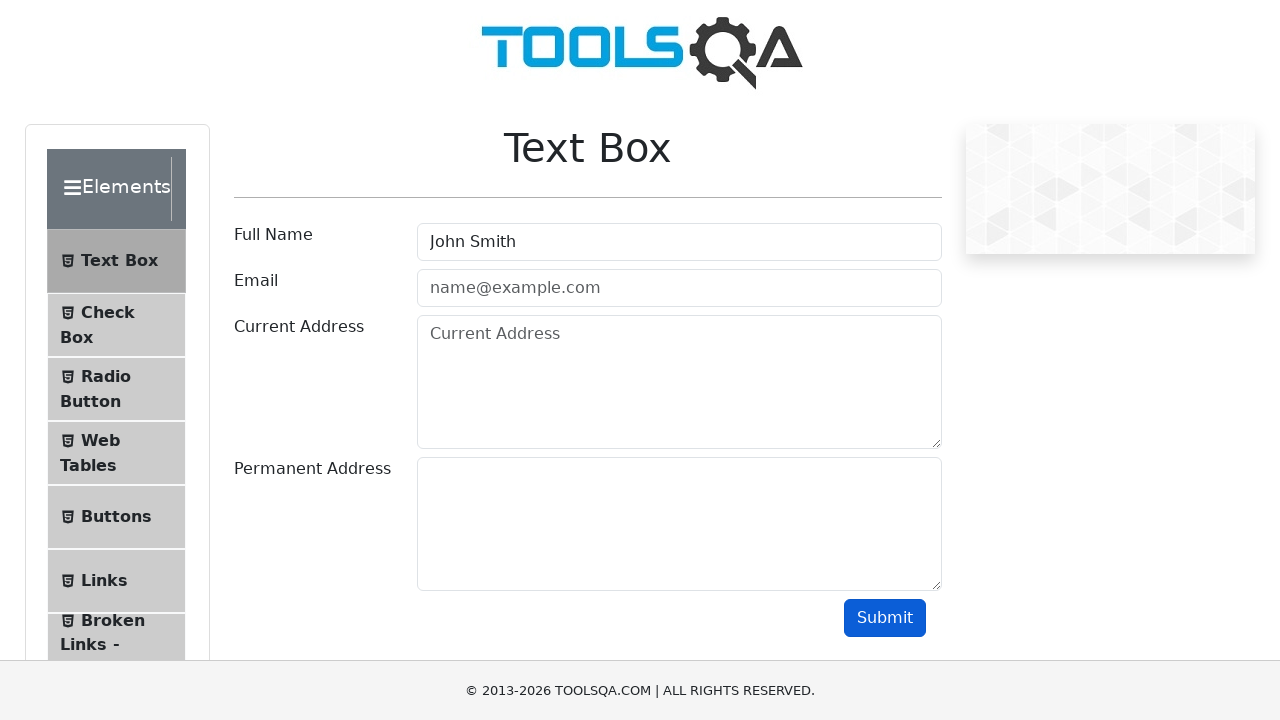

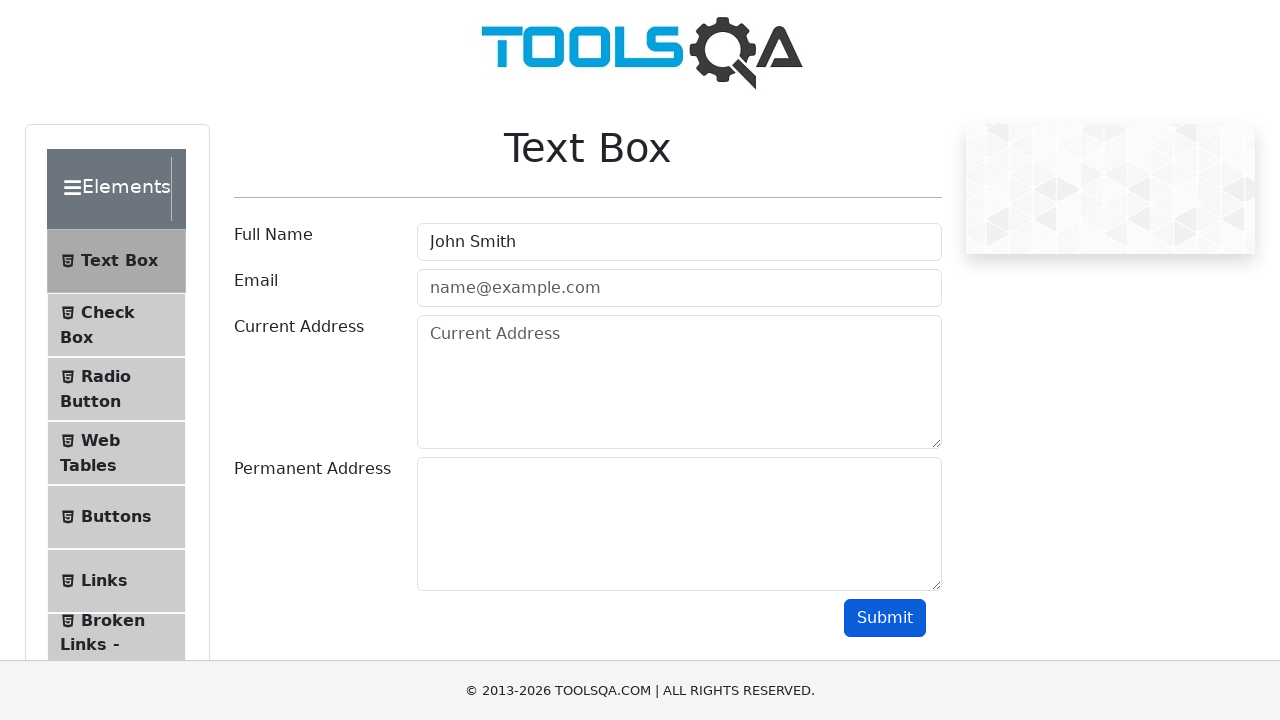